Tests keyboard interactions by navigating to Key Presses page and performing various keyboard actions including typing, selecting, and deleting text

Starting URL: https://the-internet.herokuapp.com/

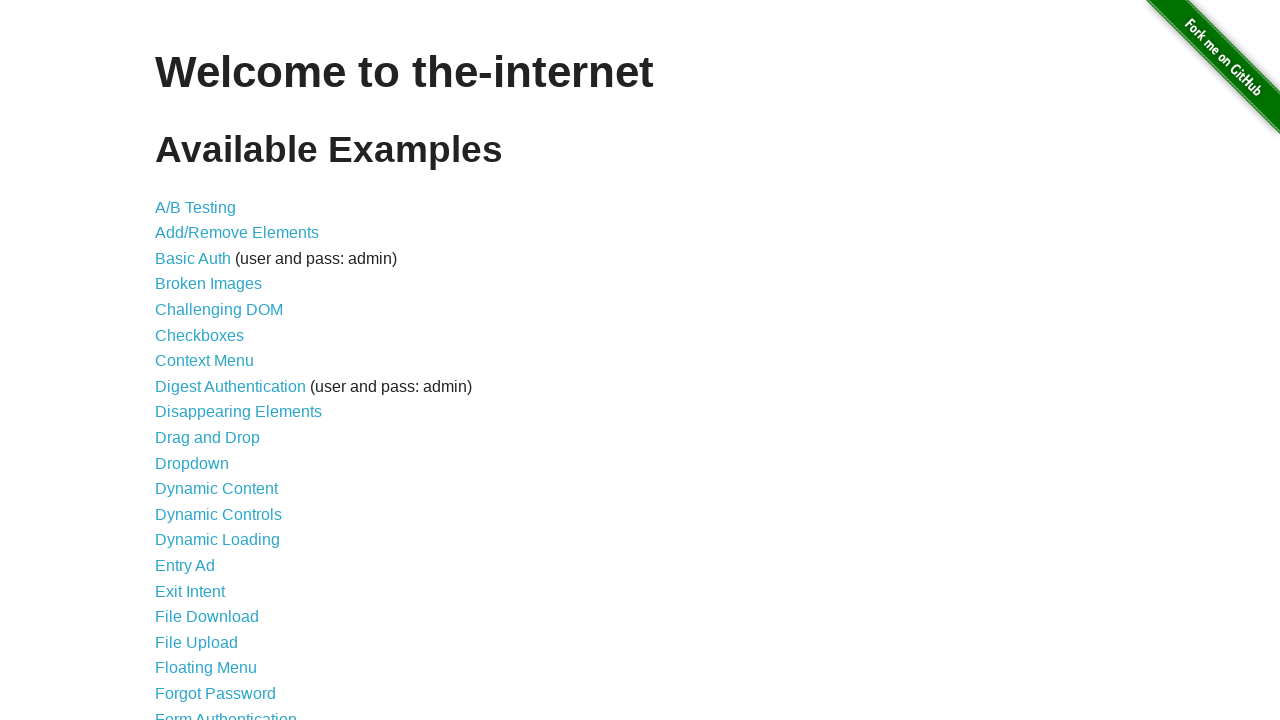

Clicked Key Presses link at (200, 360) on internal:role=link[name="Key Presses"i]
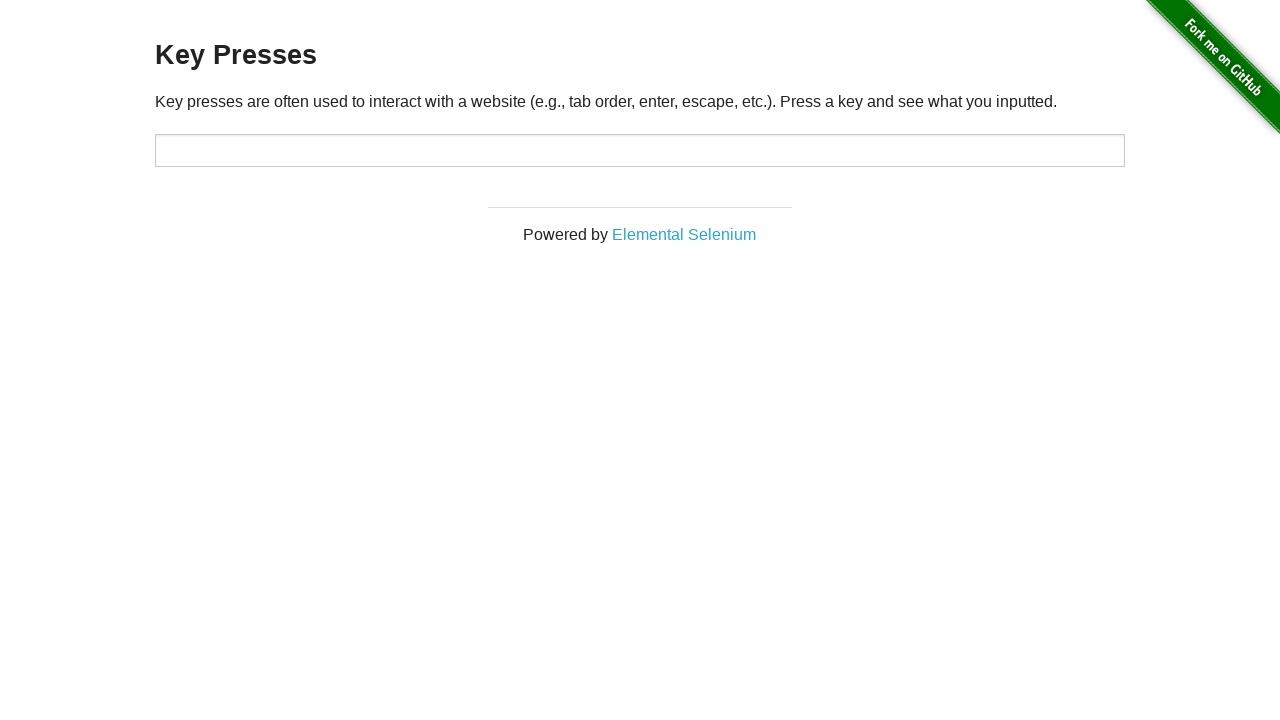

Key Presses page loaded
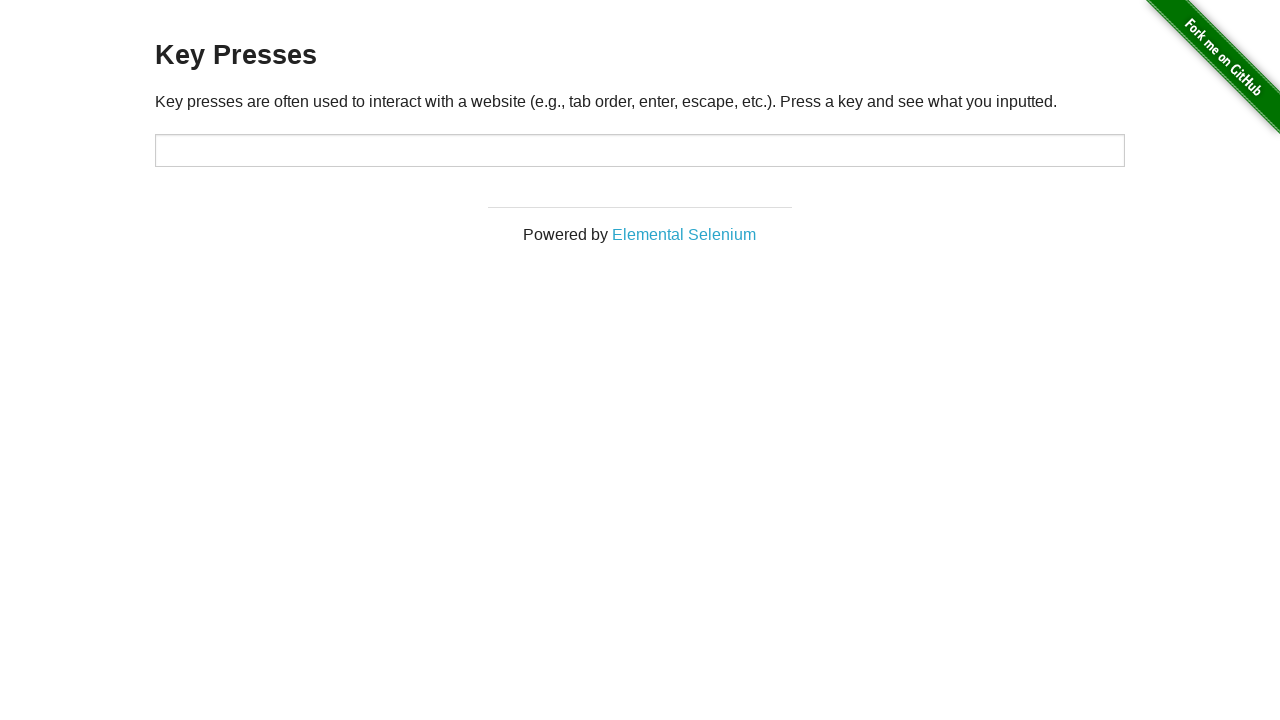

Focused on target input field on input#target
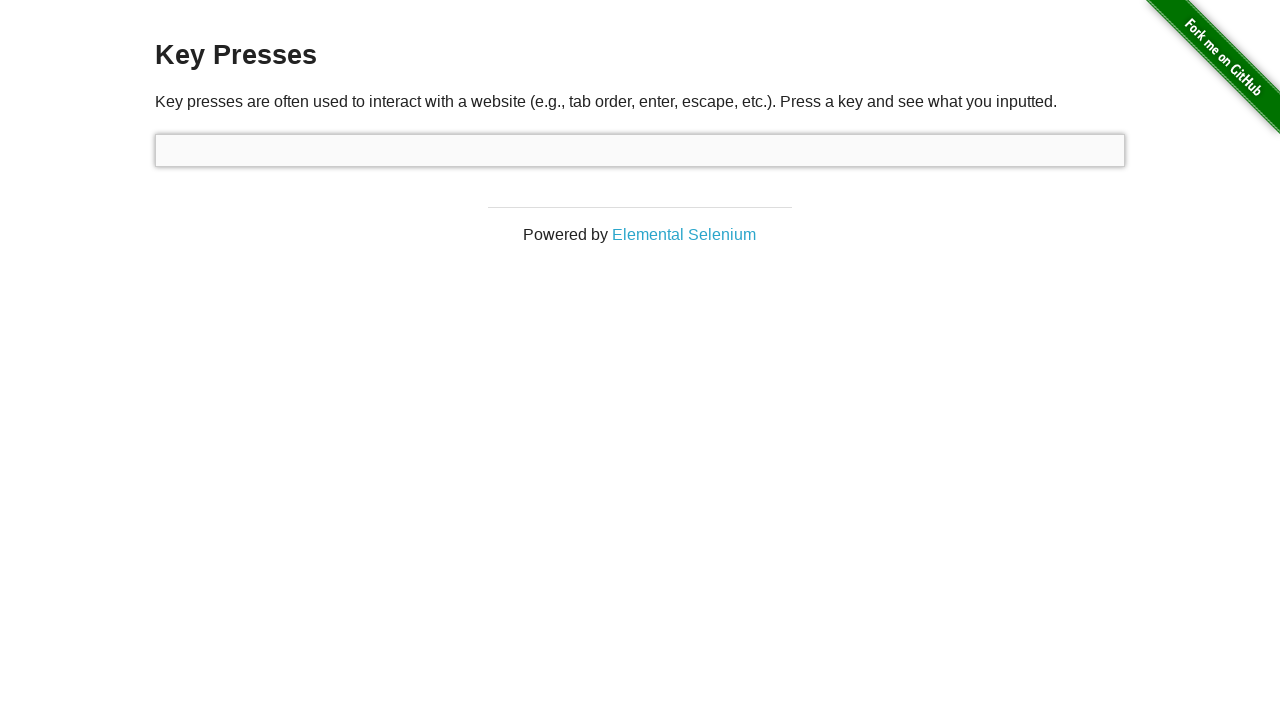

Pressed Shift+A
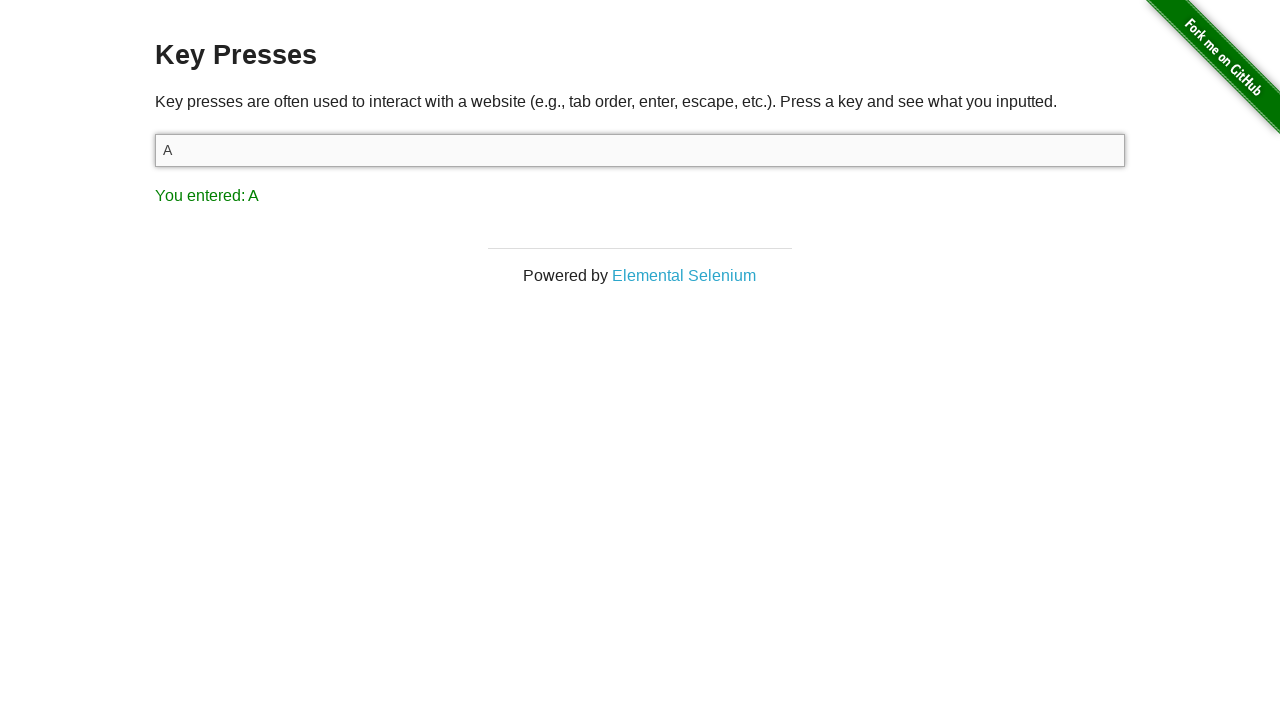

Filled input with 'Julie Felix' on input#target
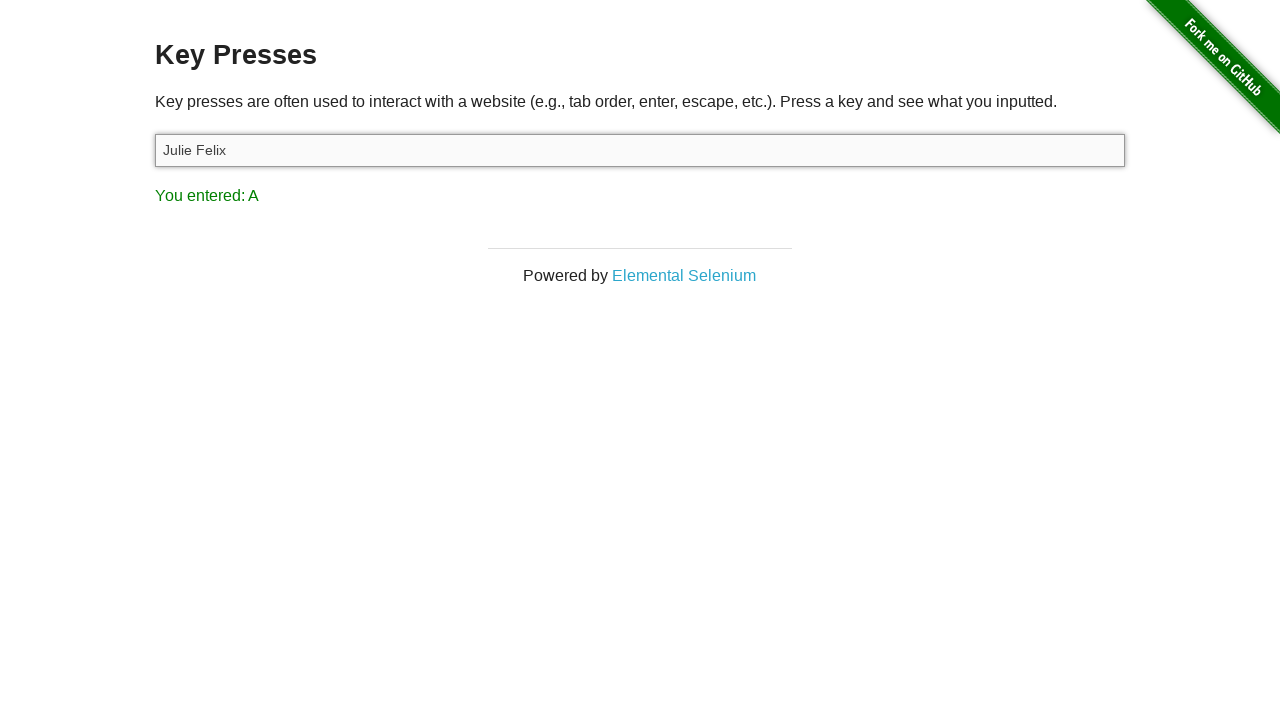

Selected all text with Ctrl+A
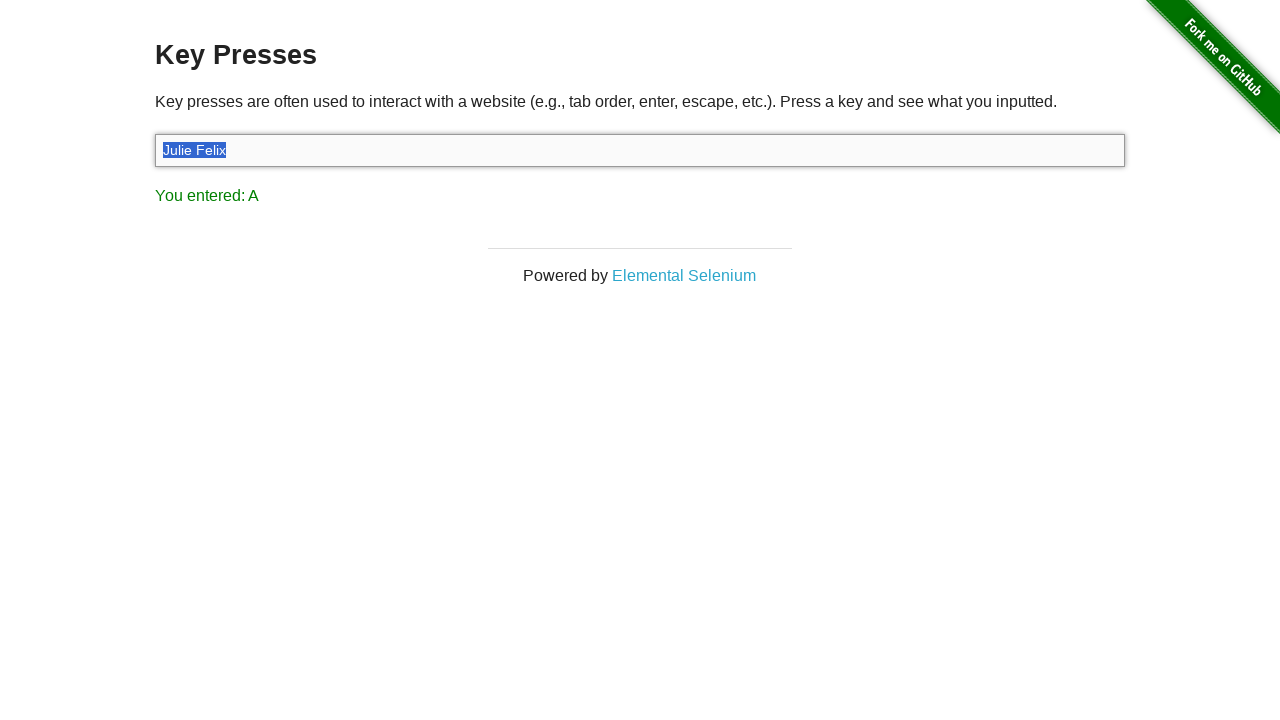

Copied text with Ctrl+C
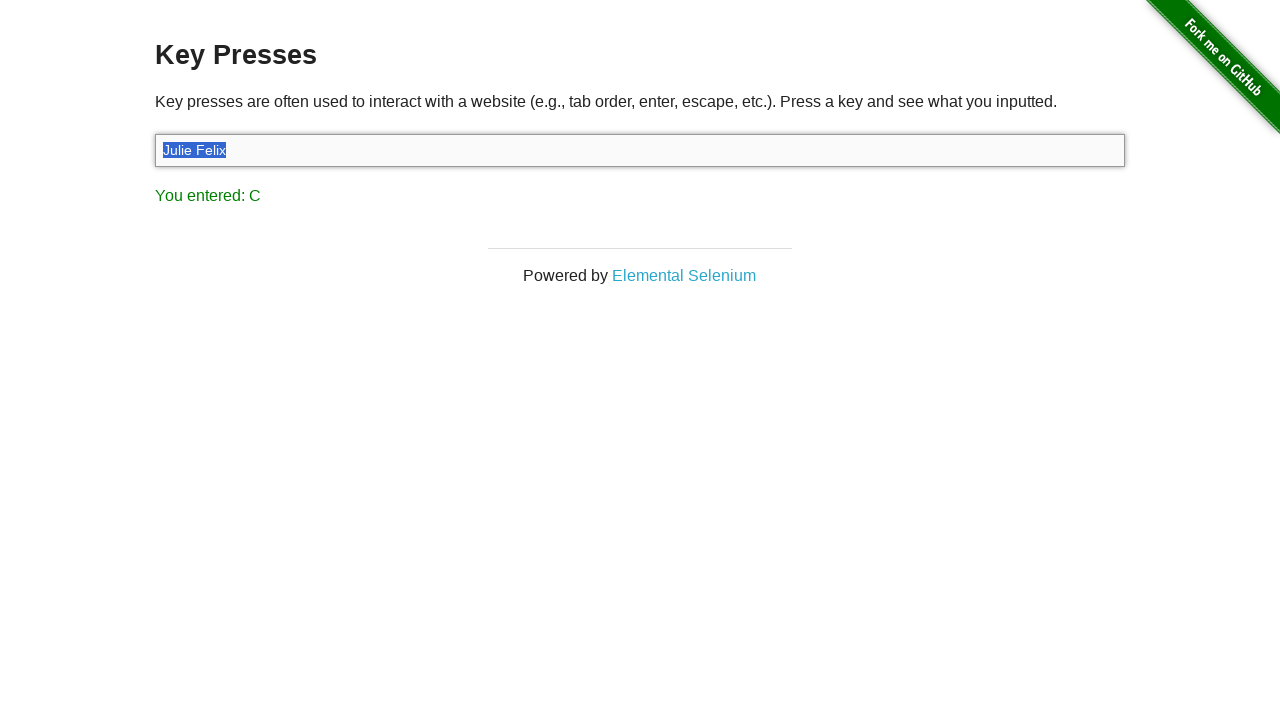

Deleted text with Backspace
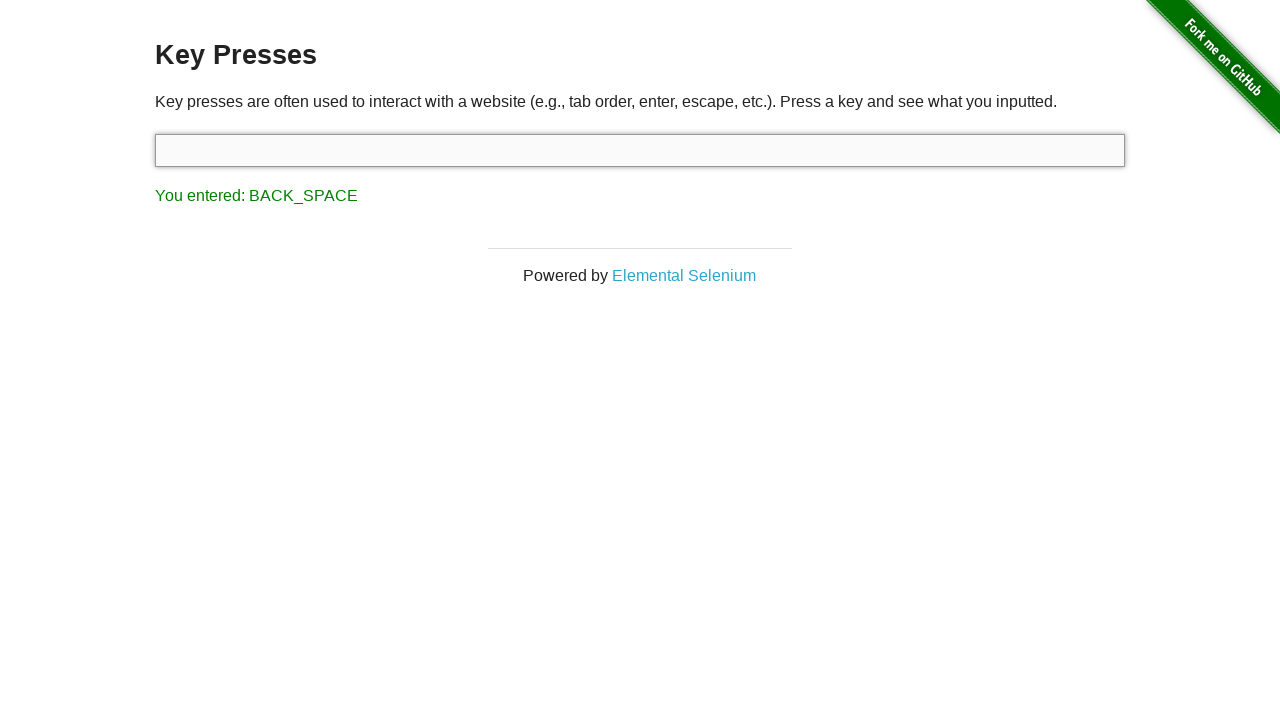

Focused on target input field again on input#target
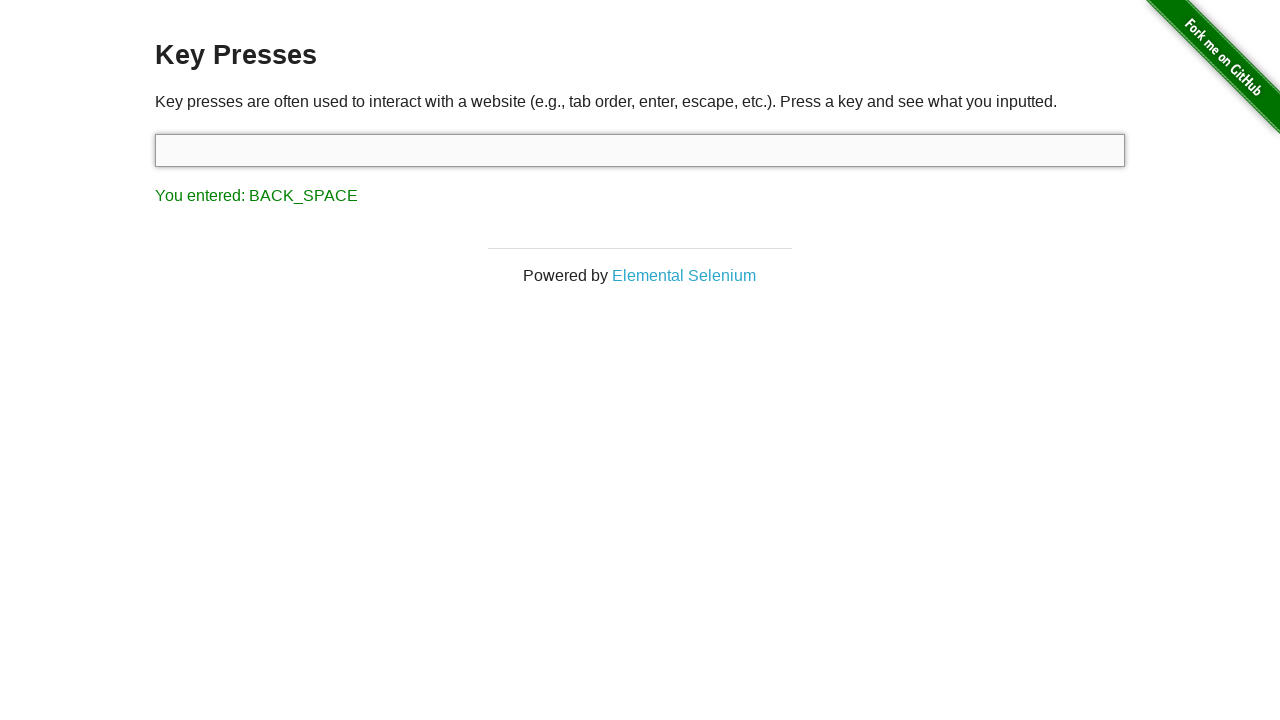

Typed 'Julie Mary!' into input field
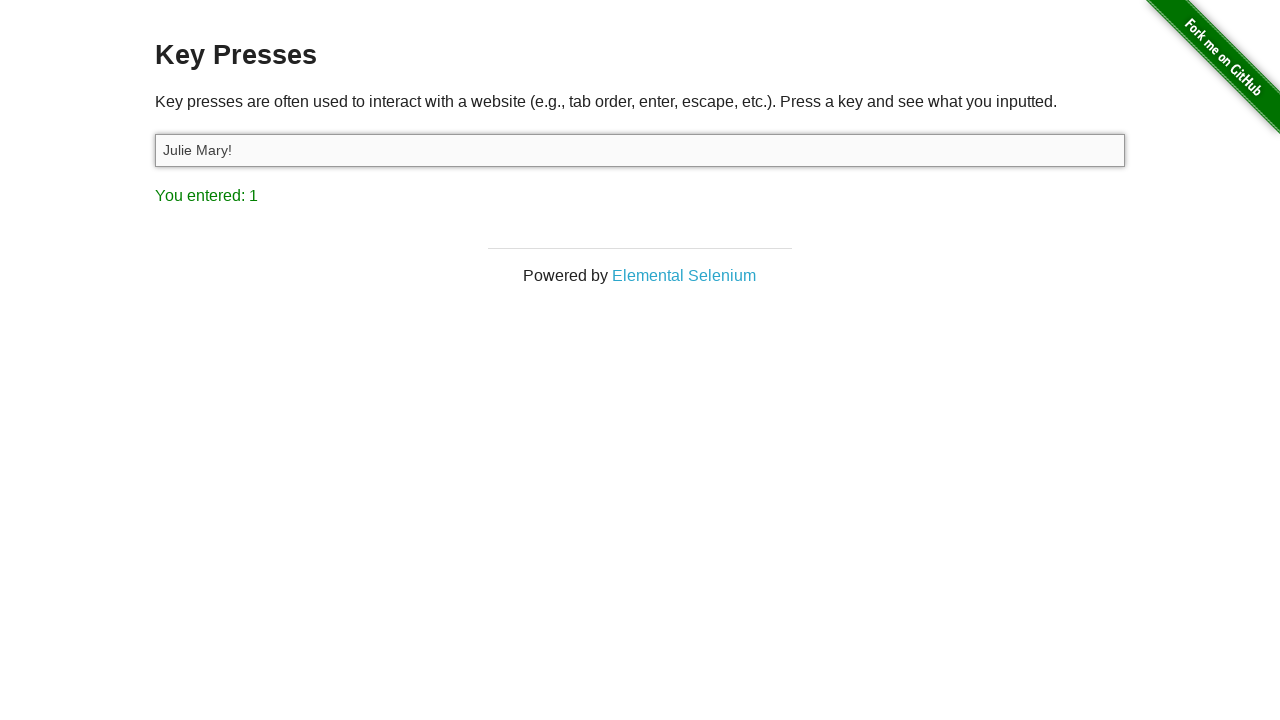

Pressed ArrowLeft to move cursor
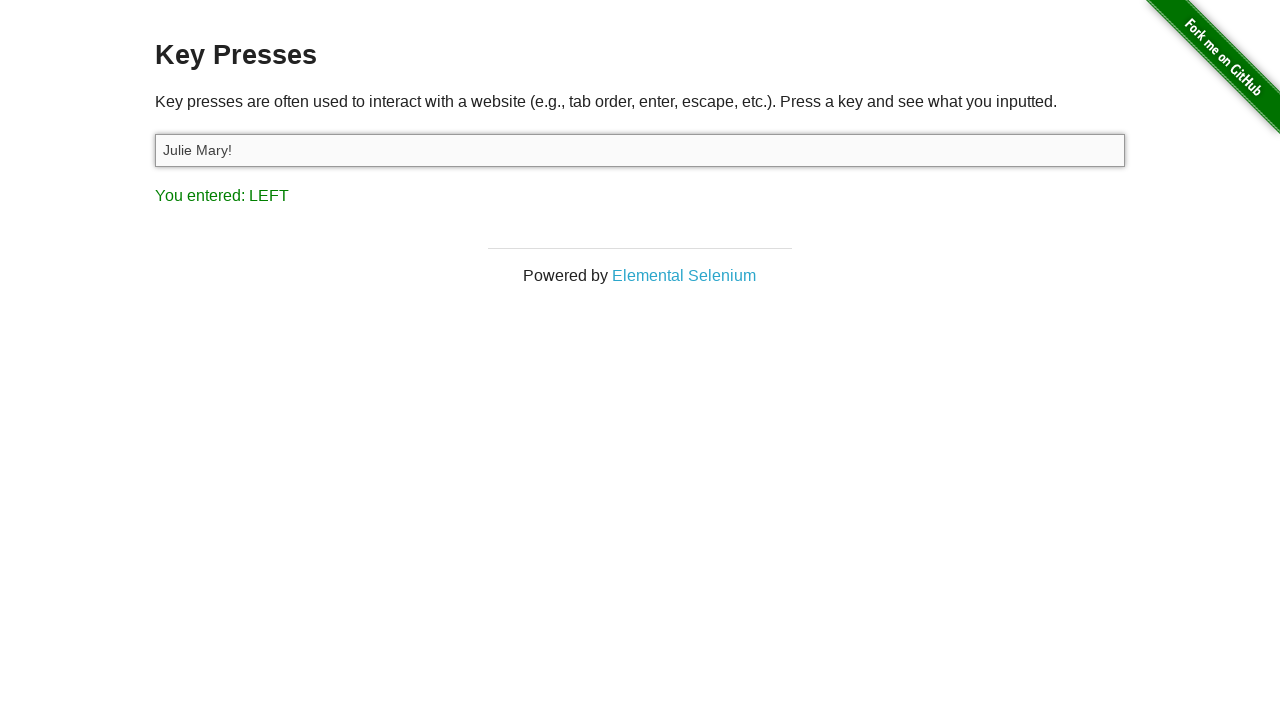

Held Shift key down
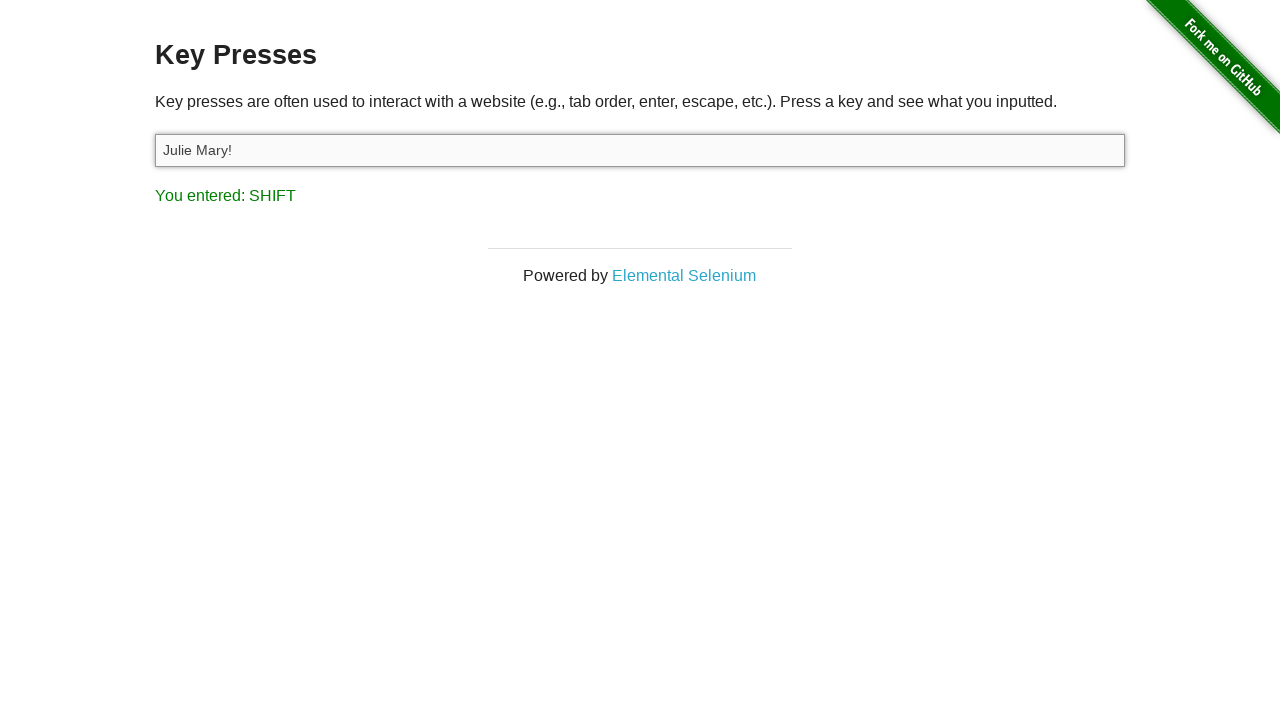

Pressed ArrowLeft while holding Shift (iteration 1/5)
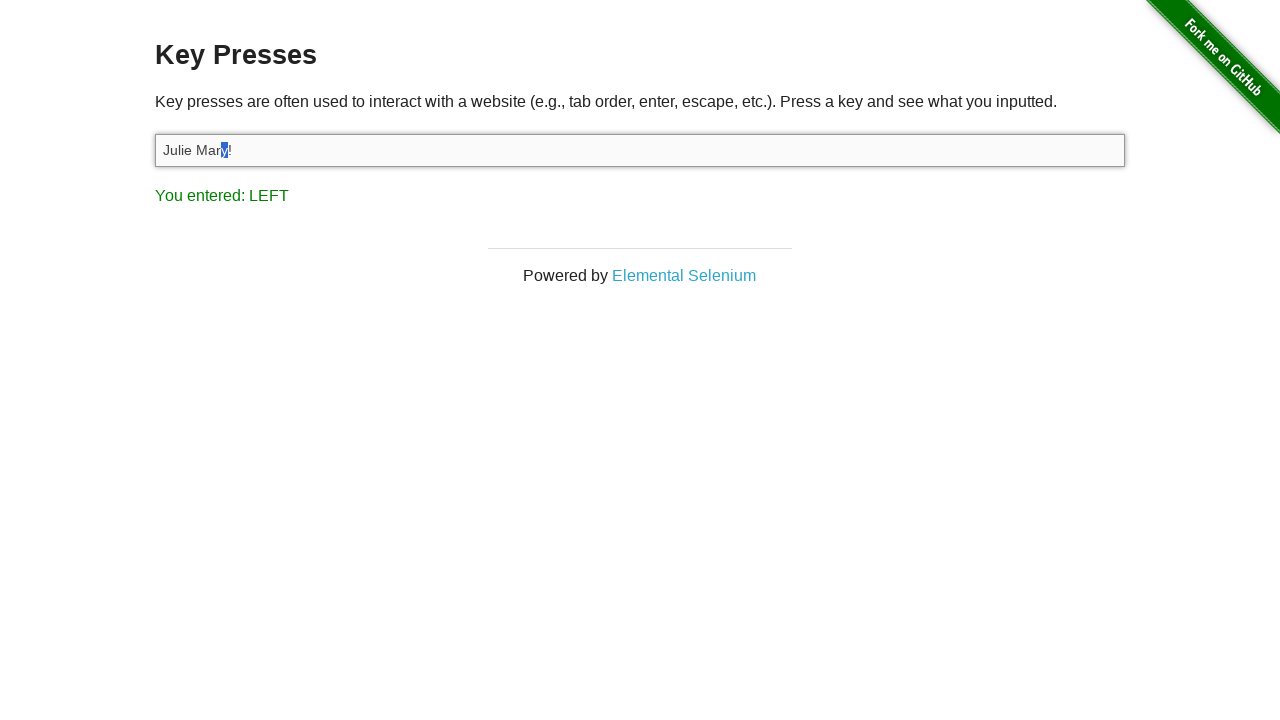

Pressed ArrowLeft while holding Shift (iteration 2/5)
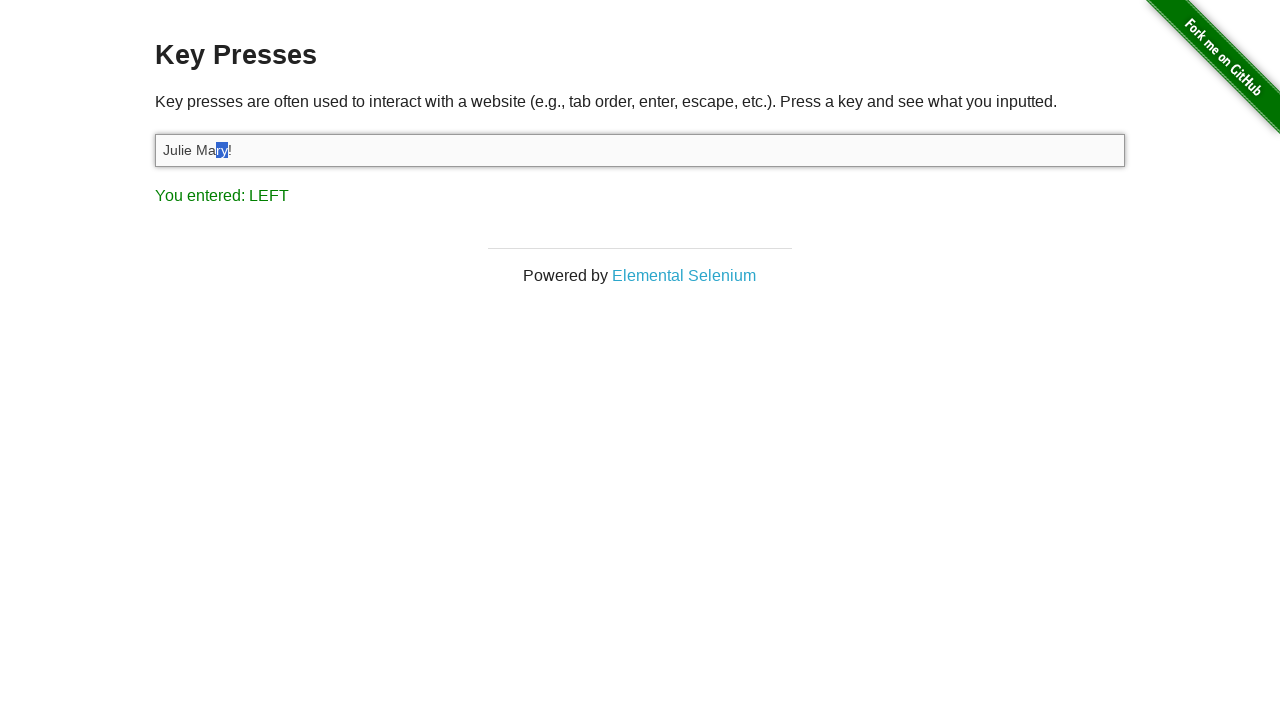

Pressed ArrowLeft while holding Shift (iteration 3/5)
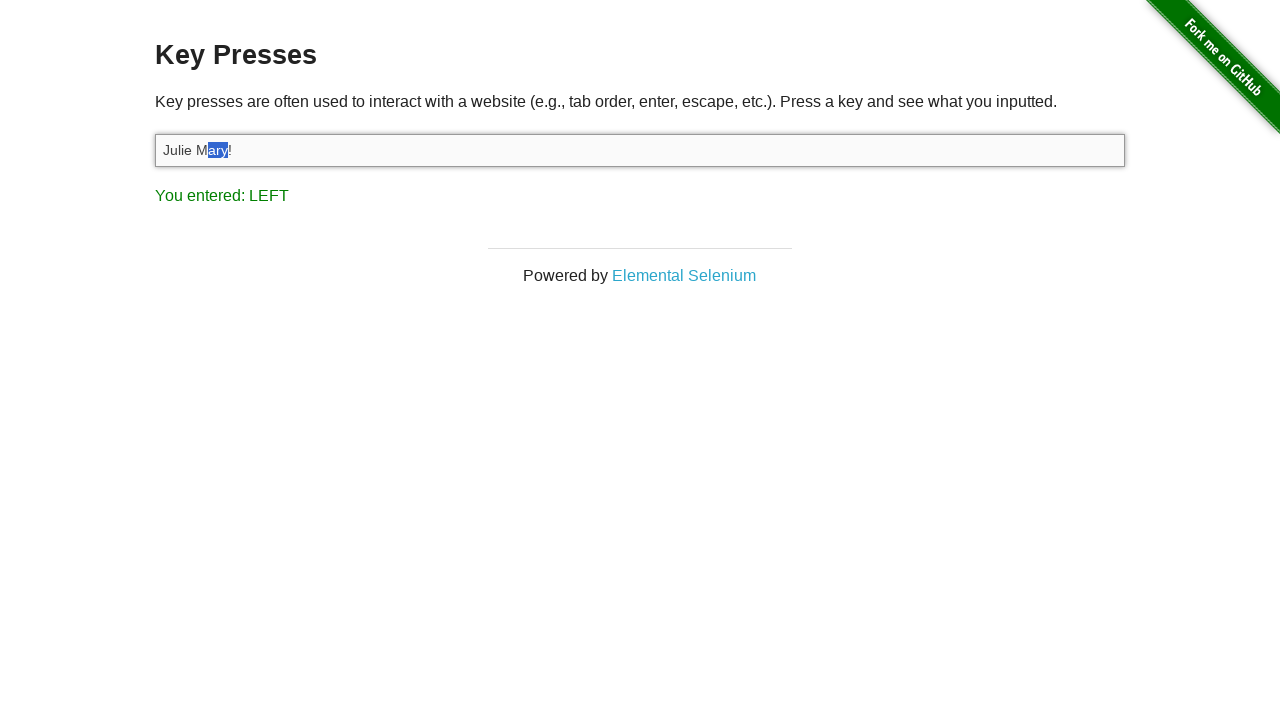

Pressed ArrowLeft while holding Shift (iteration 4/5)
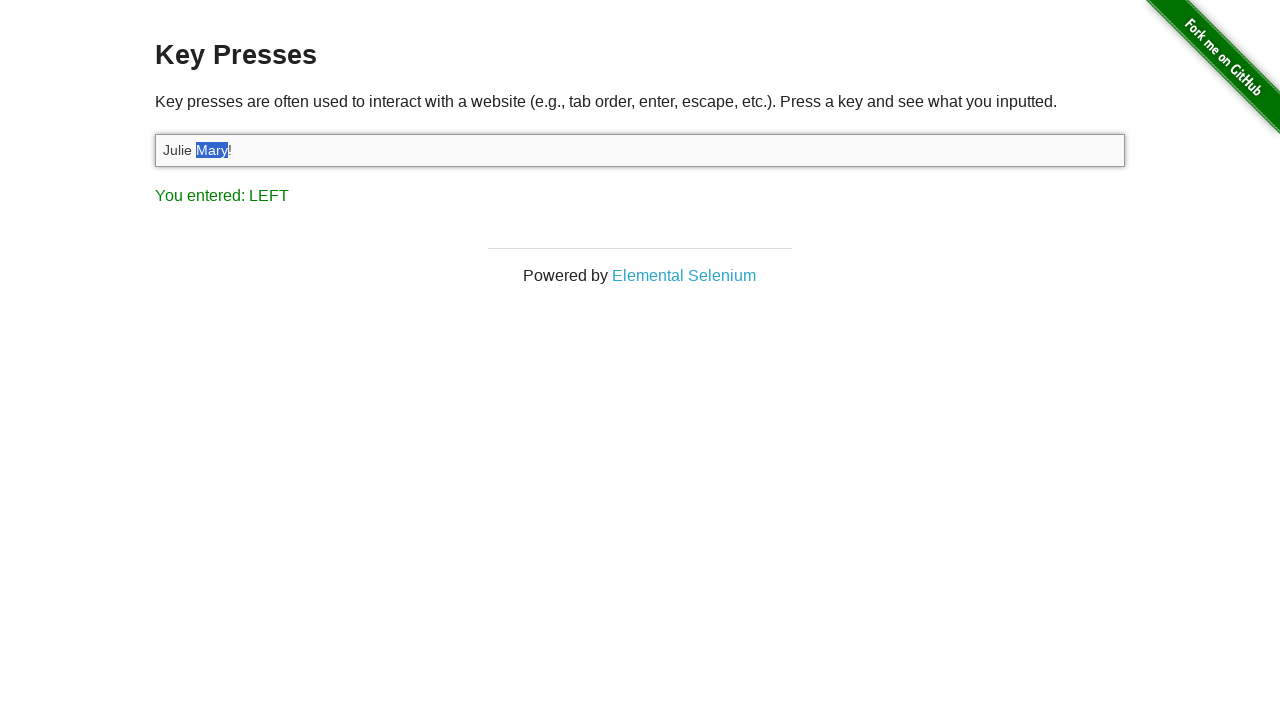

Pressed ArrowLeft while holding Shift (iteration 5/5)
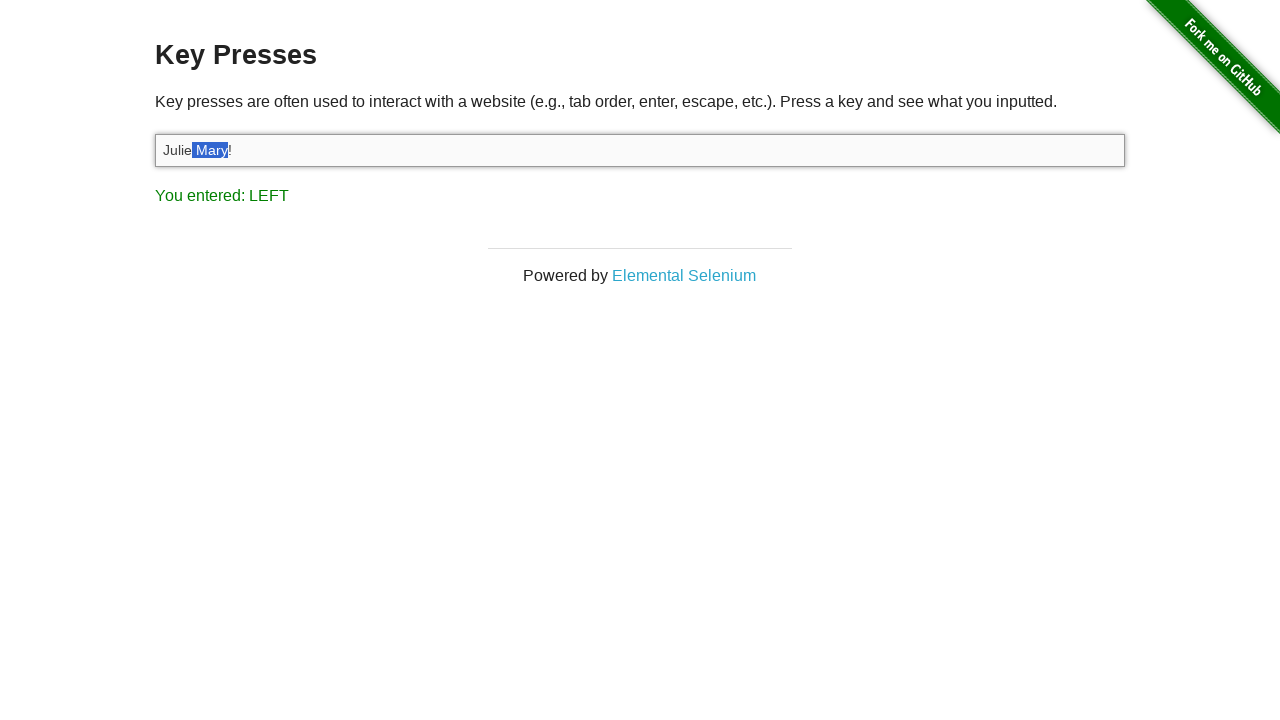

Released Shift key
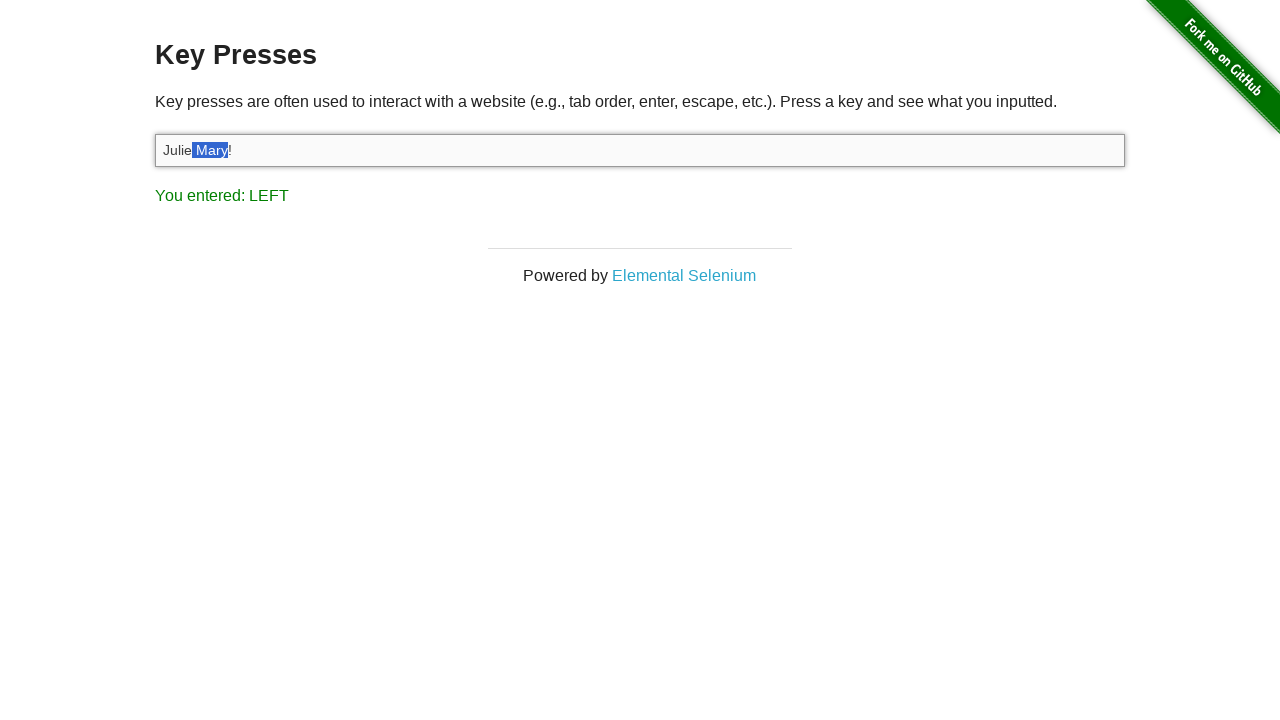

Deleted selected text with Backspace
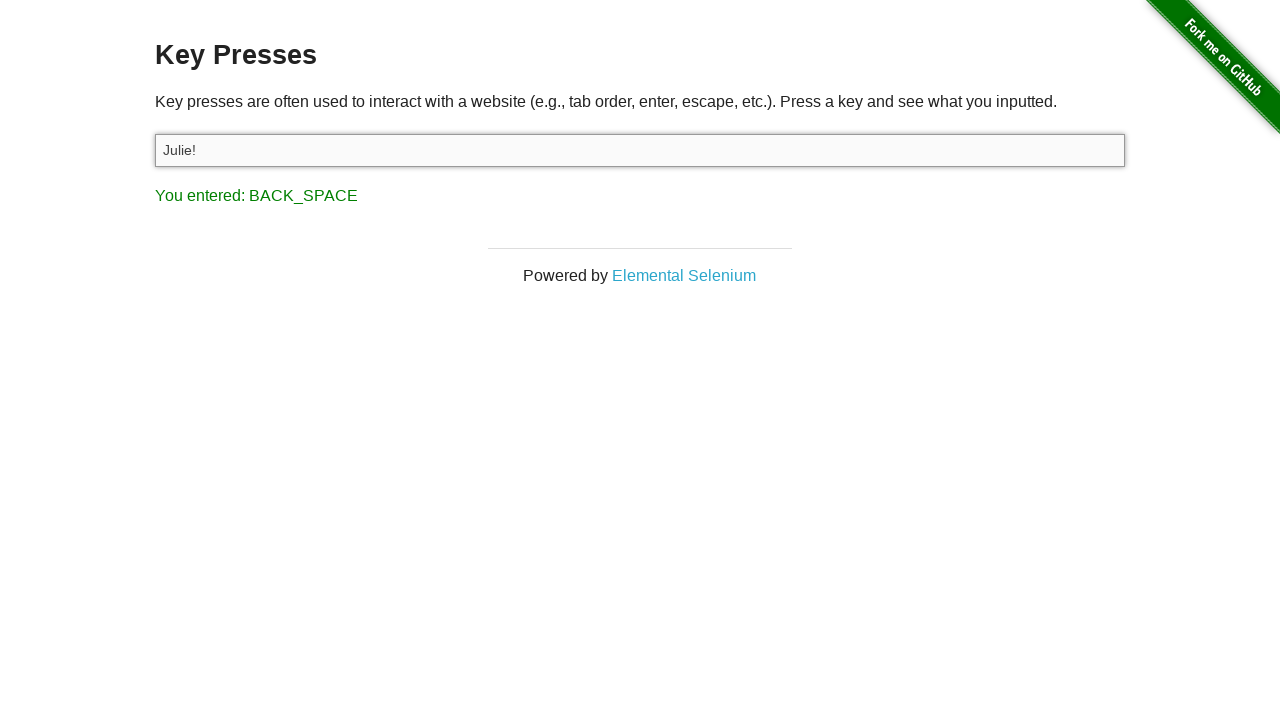

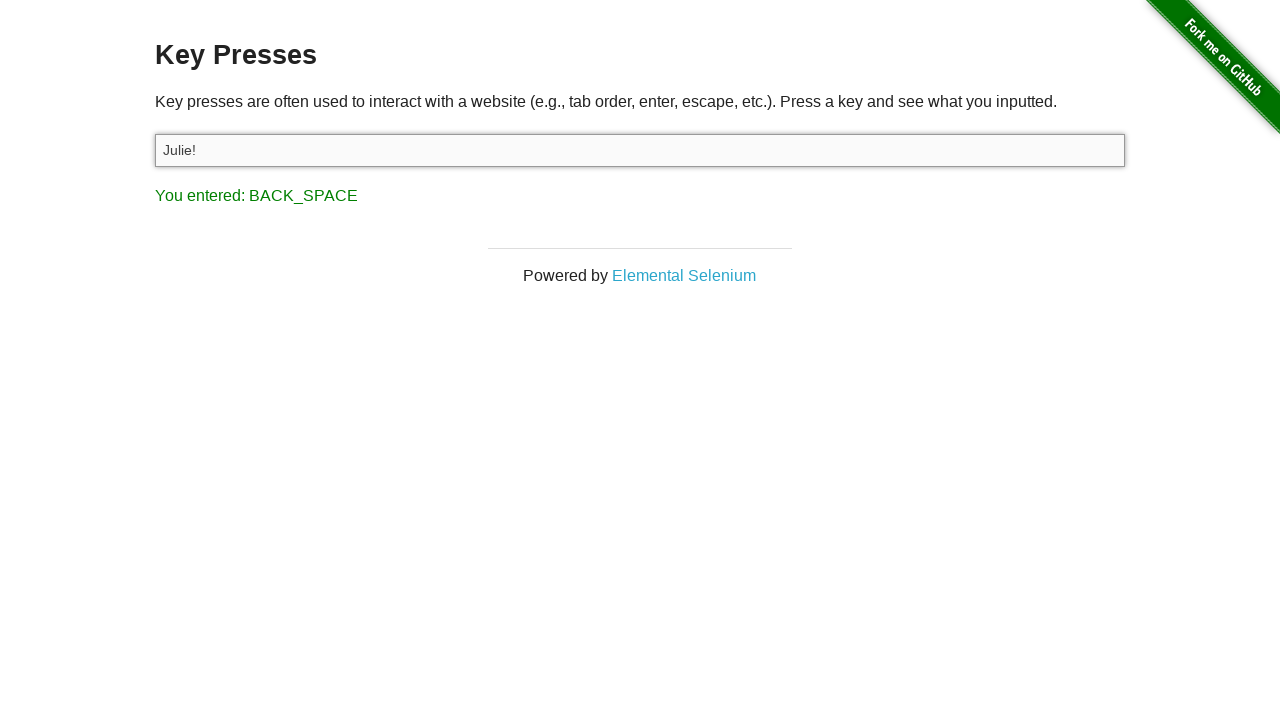